Navigates to Cleartrip travel website homepage

Starting URL: https://www.cleartrip.com/

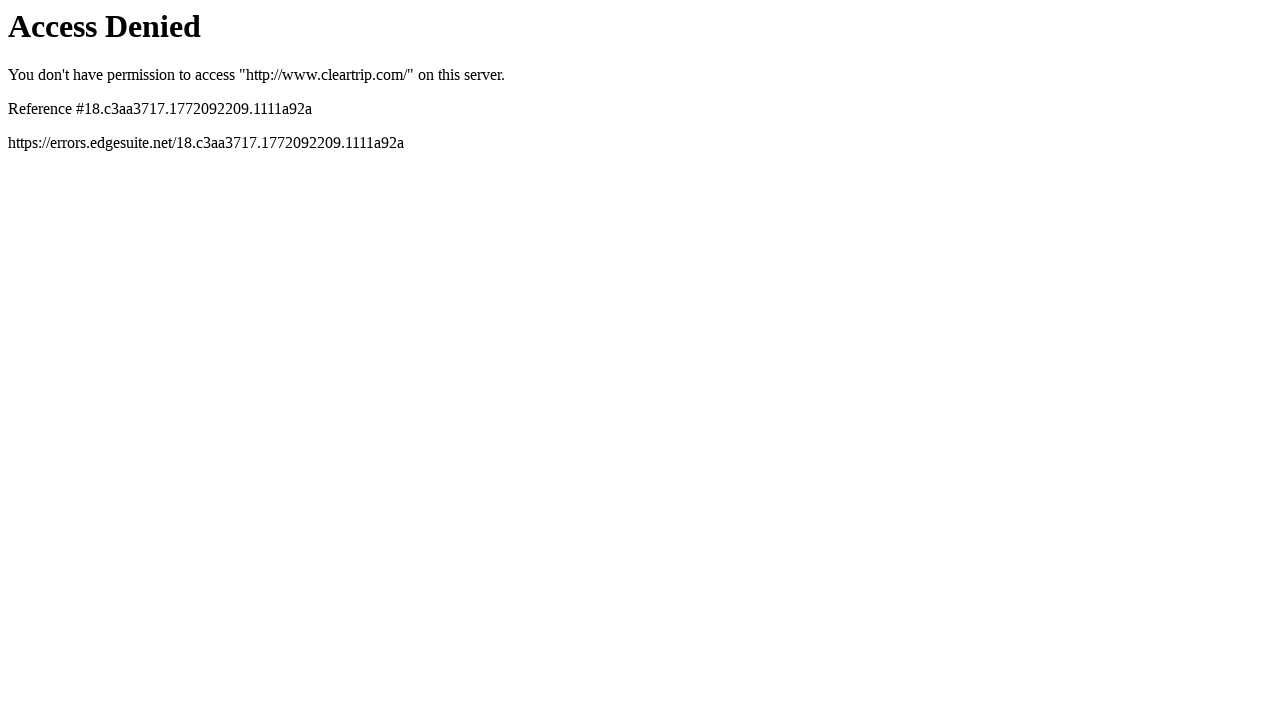

Navigated to Cleartrip travel website homepage
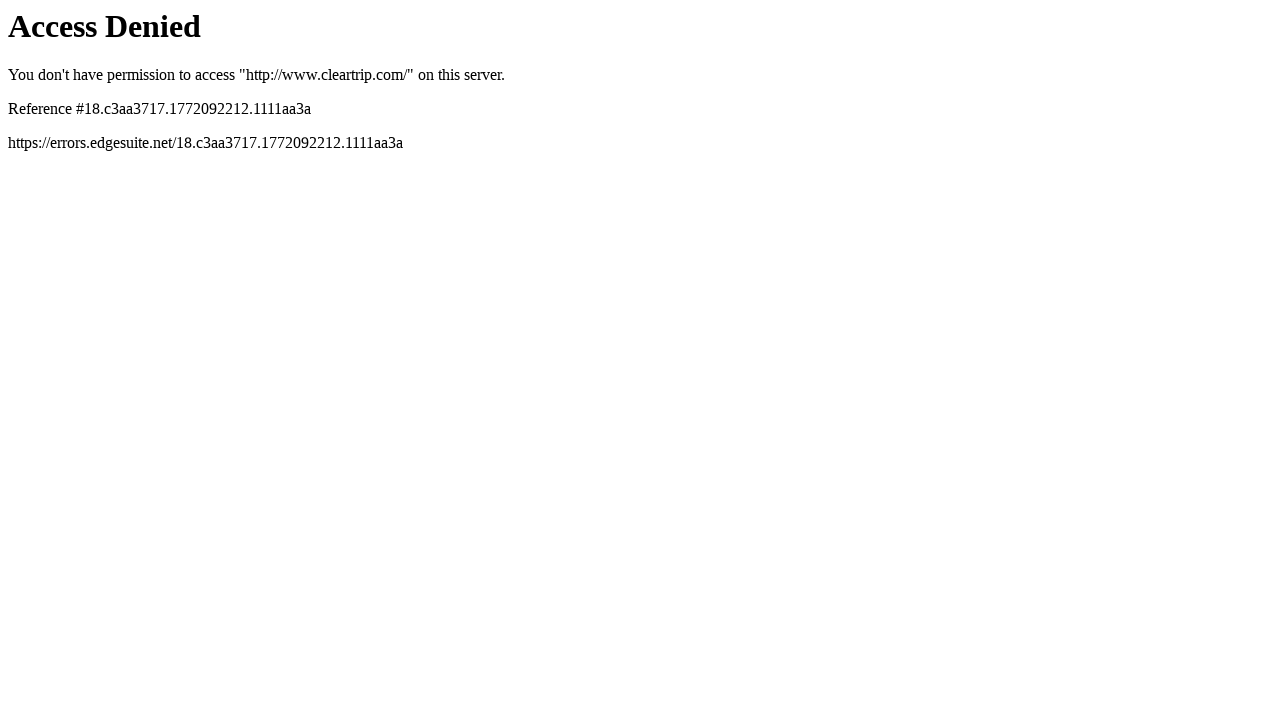

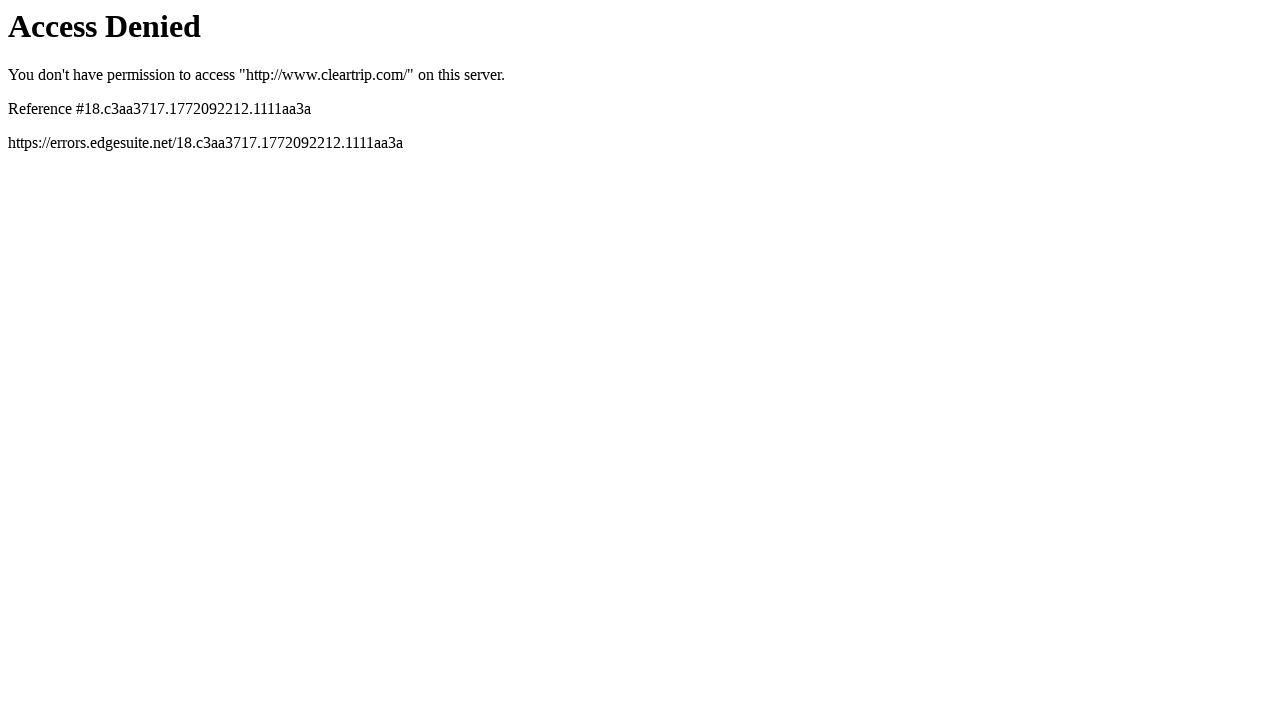